Tests iframe/frame locator functionality by interacting with buttons inside an iframe to toggle a lightbulb.

Starting URL: https://www.w3schools.com/js/tryit.asp?filename=tryjs_intro_lightbulb

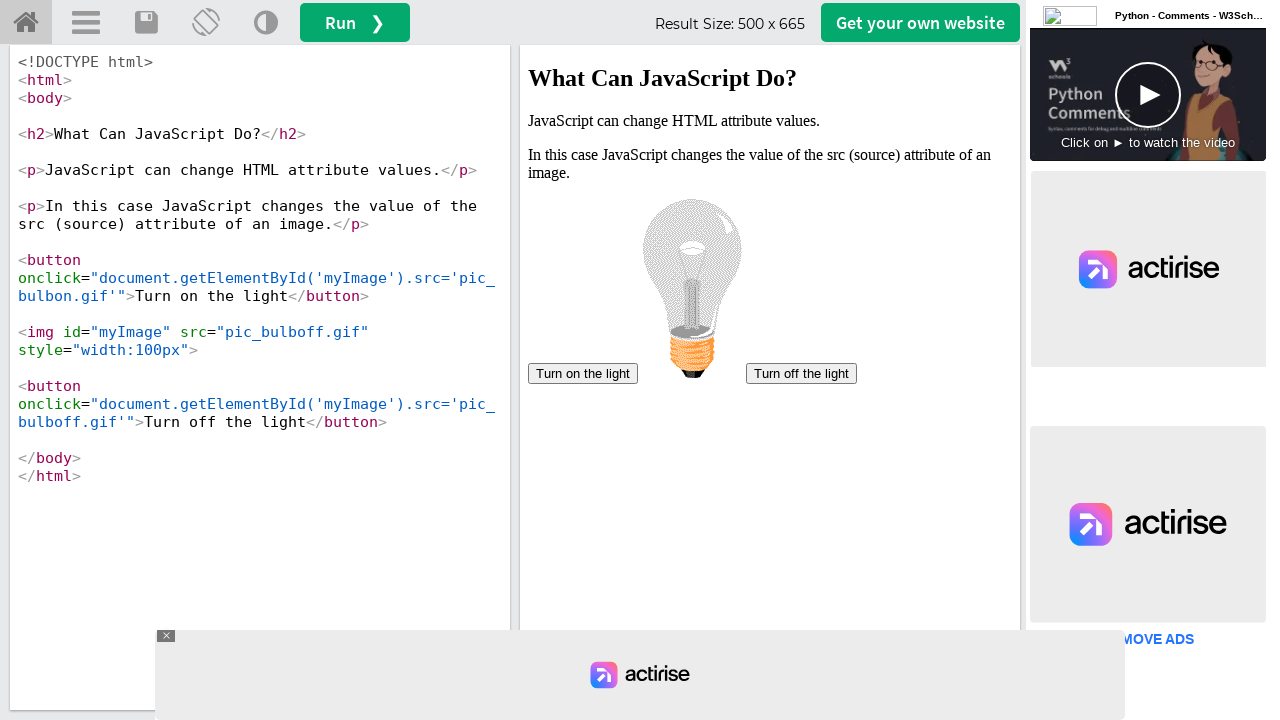

Located iframe with id 'iframeResult'
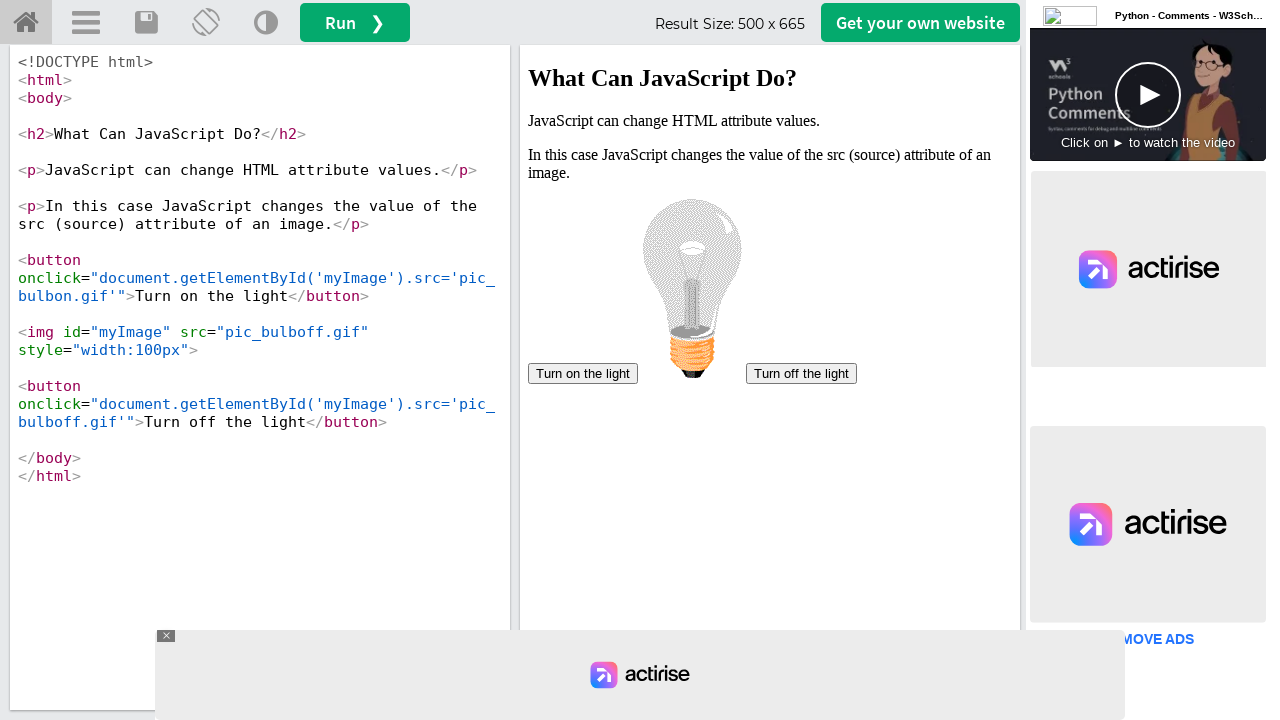

Located 'Turn on the light' button inside iframe
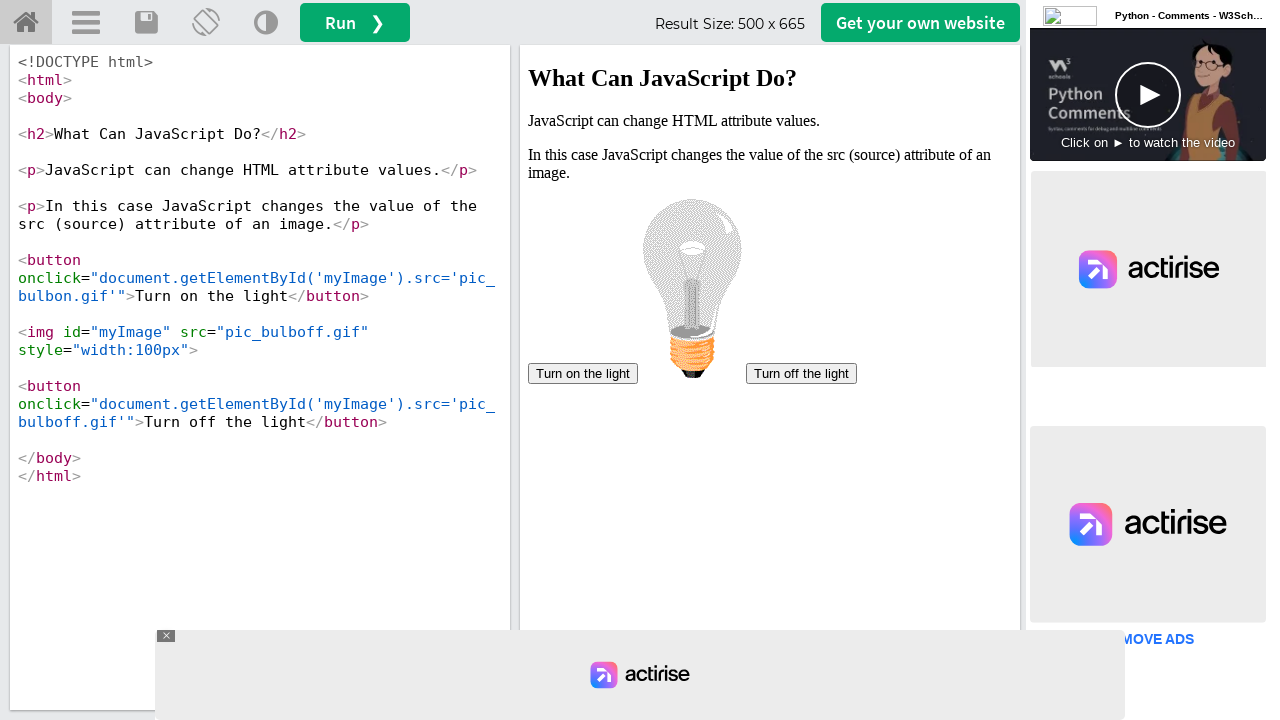

Clicked 'Turn on the light' button to toggle lightbulb on at (583, 373) on #iframeResult >> internal:control=enter-frame >> internal:text="Turn on the ligh
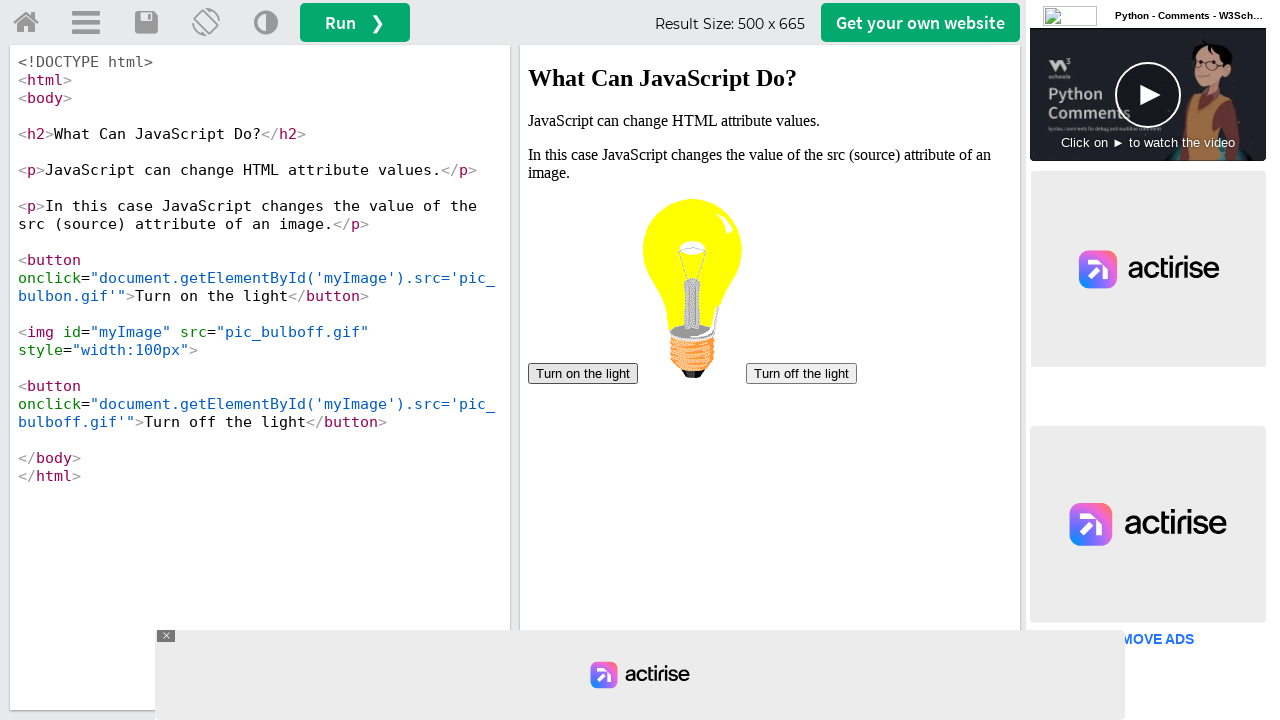

Waited 2 seconds for lightbulb state to change
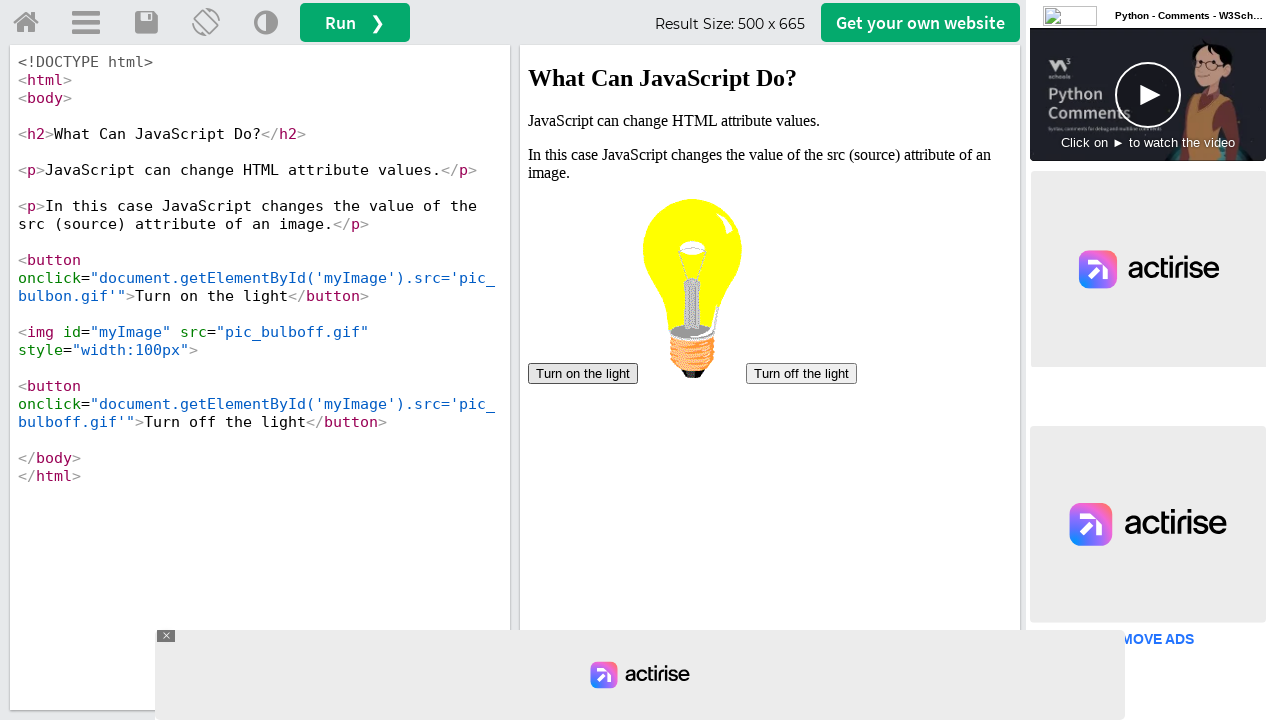

Located 'Turn off the light' button inside iframe
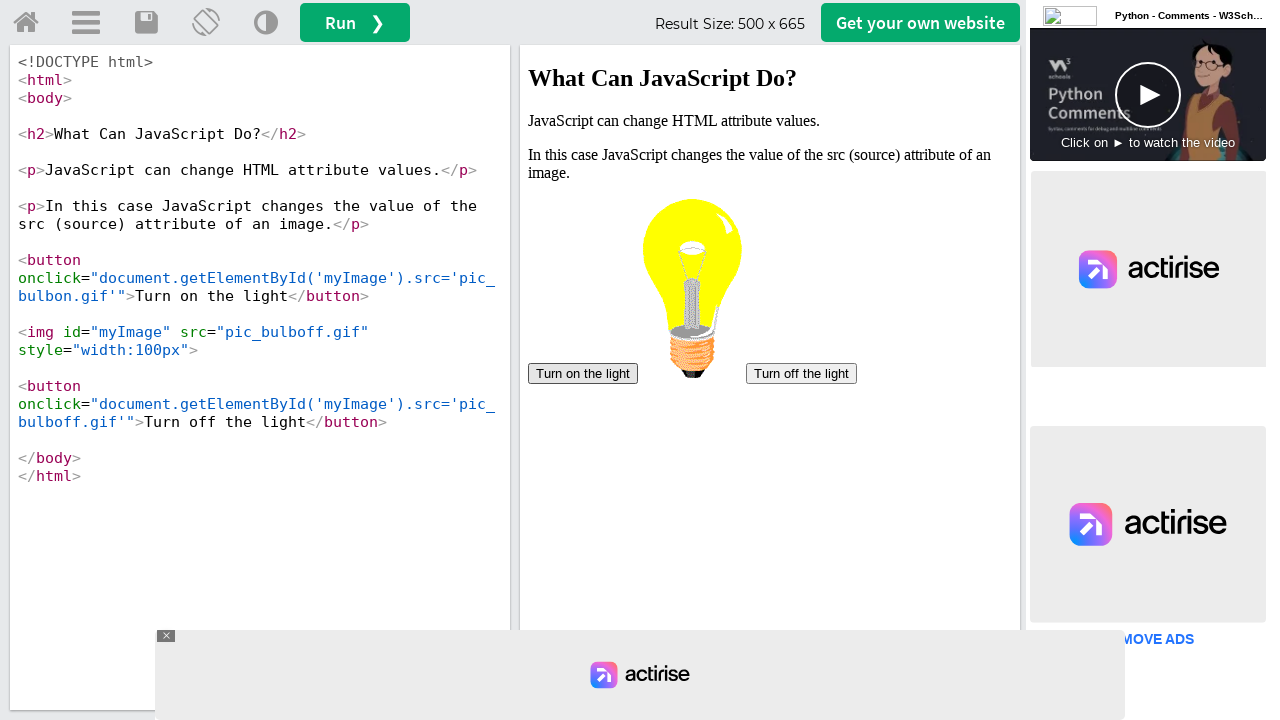

Clicked 'Turn off the light' button to toggle lightbulb off at (802, 373) on #iframeResult >> internal:control=enter-frame >> internal:text="Turn off the lig
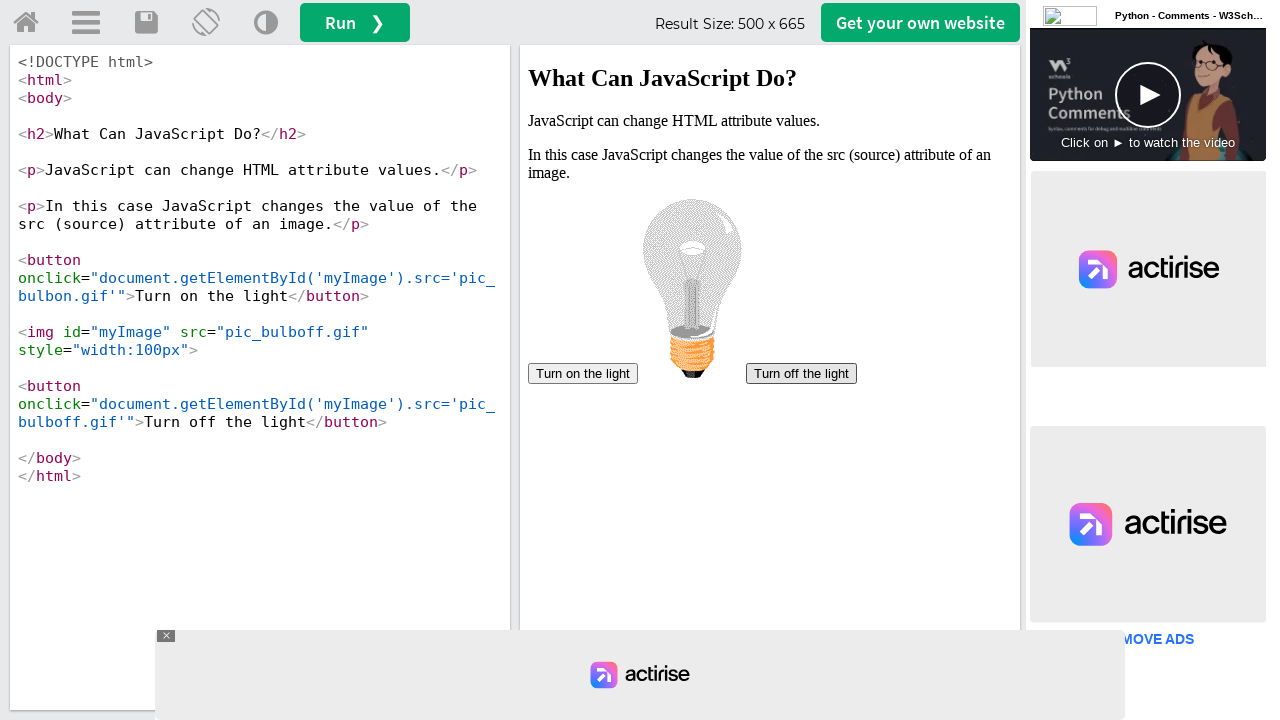

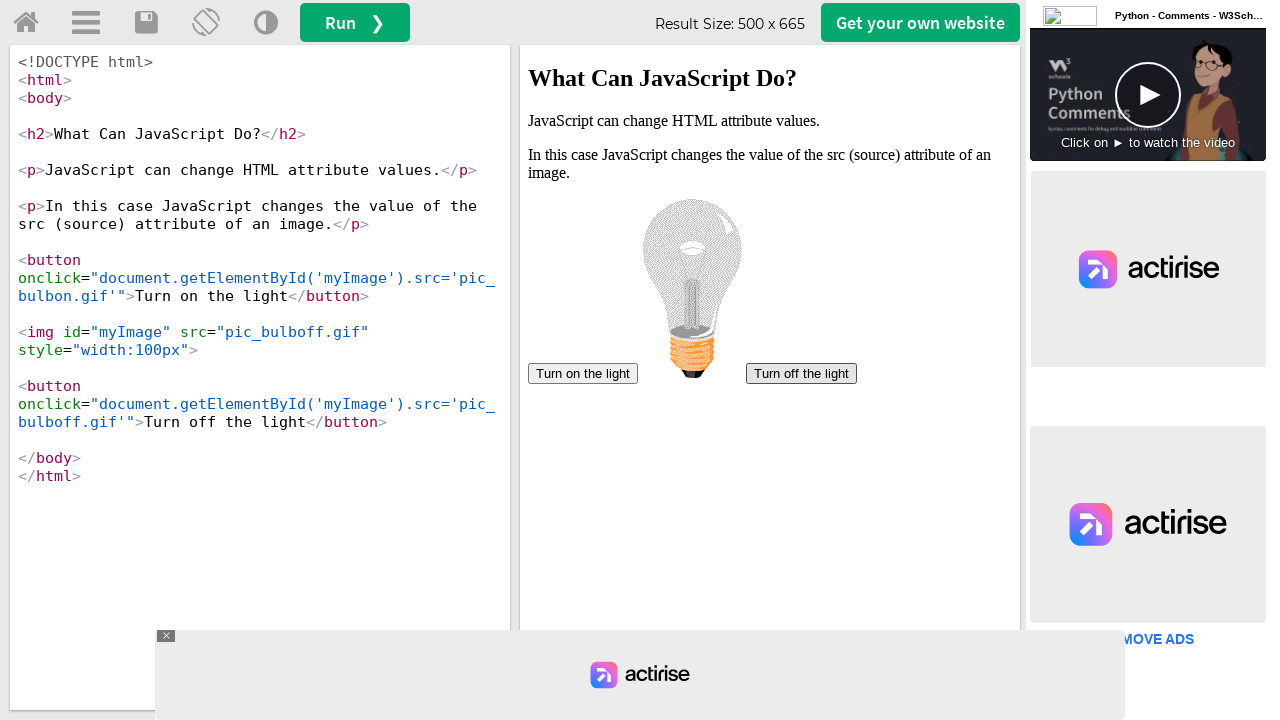